Tests keyboard input by pressing various letter keys and verifying the result

Starting URL: https://the-internet.herokuapp.com/key_presses

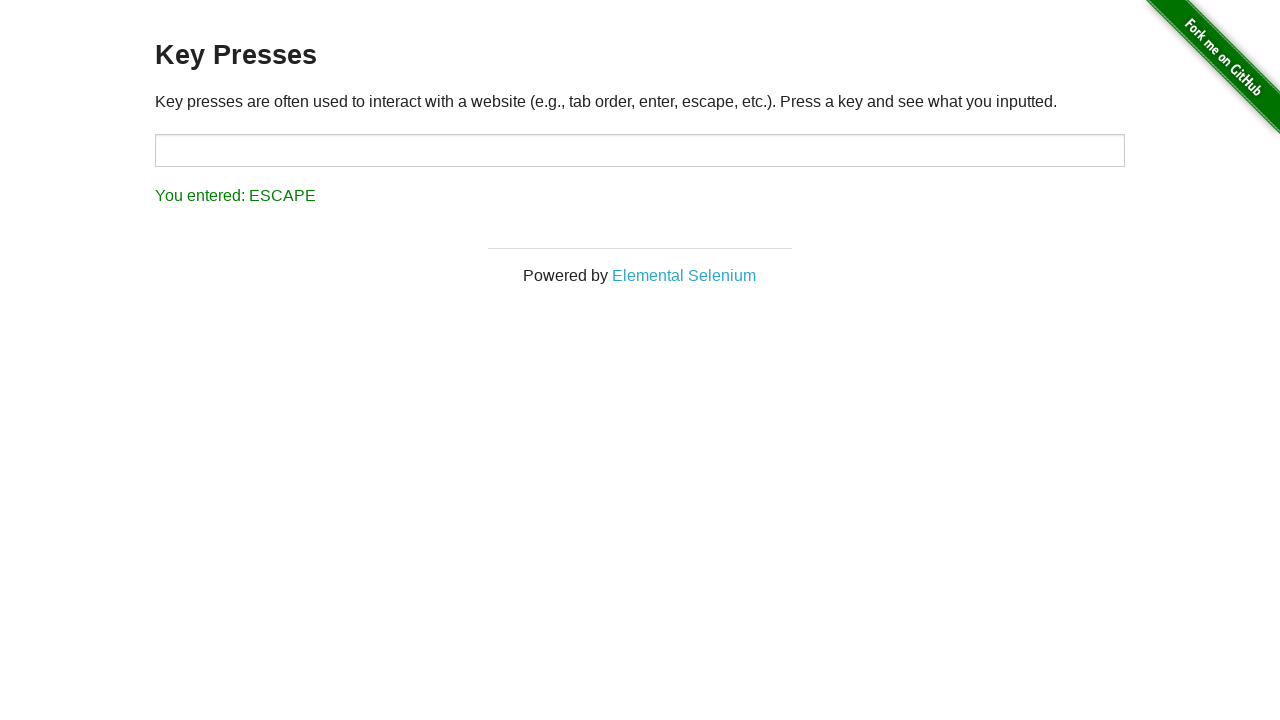

Navigated to key presses test page
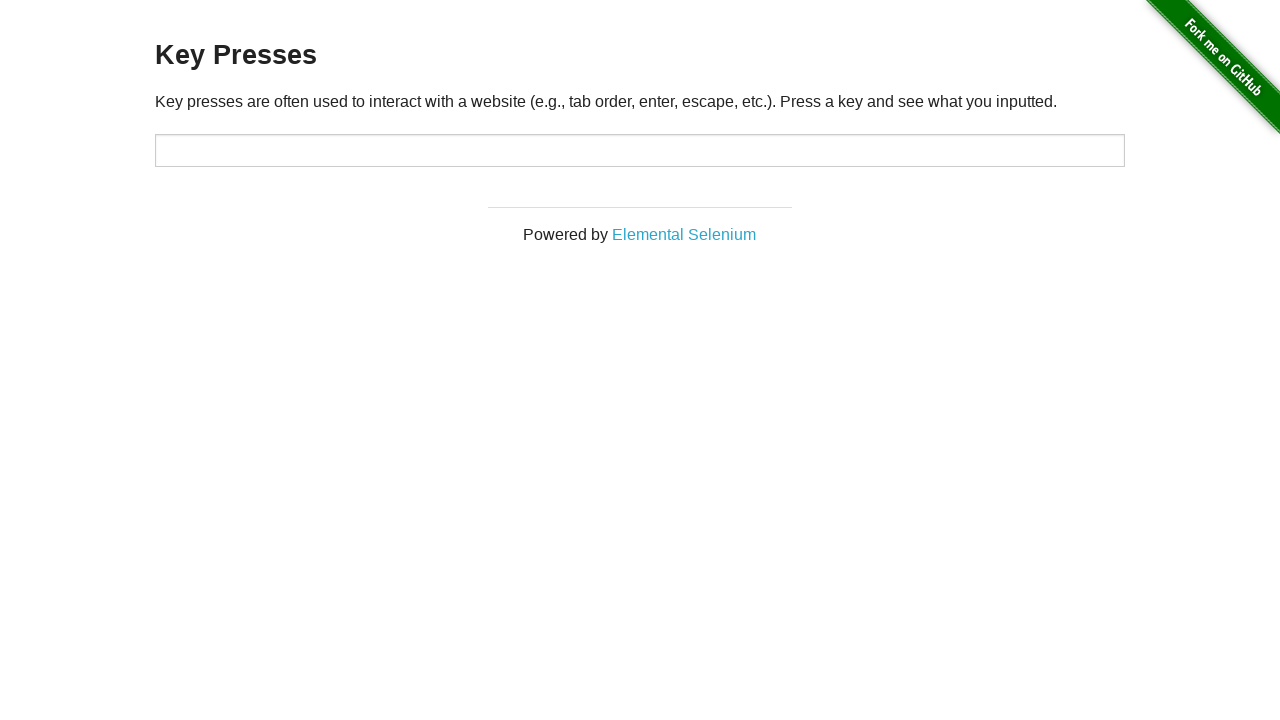

Clicked on target input field to focus at (640, 150) on #target
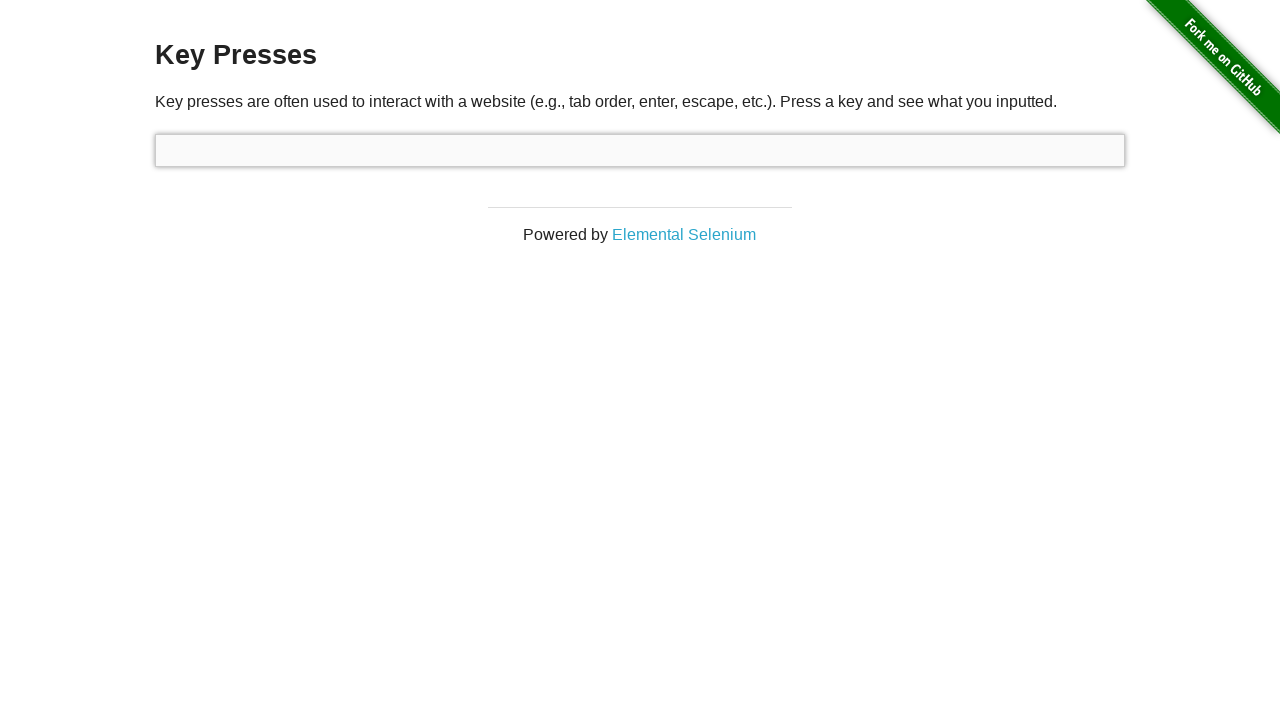

Pressed letter key 'A'
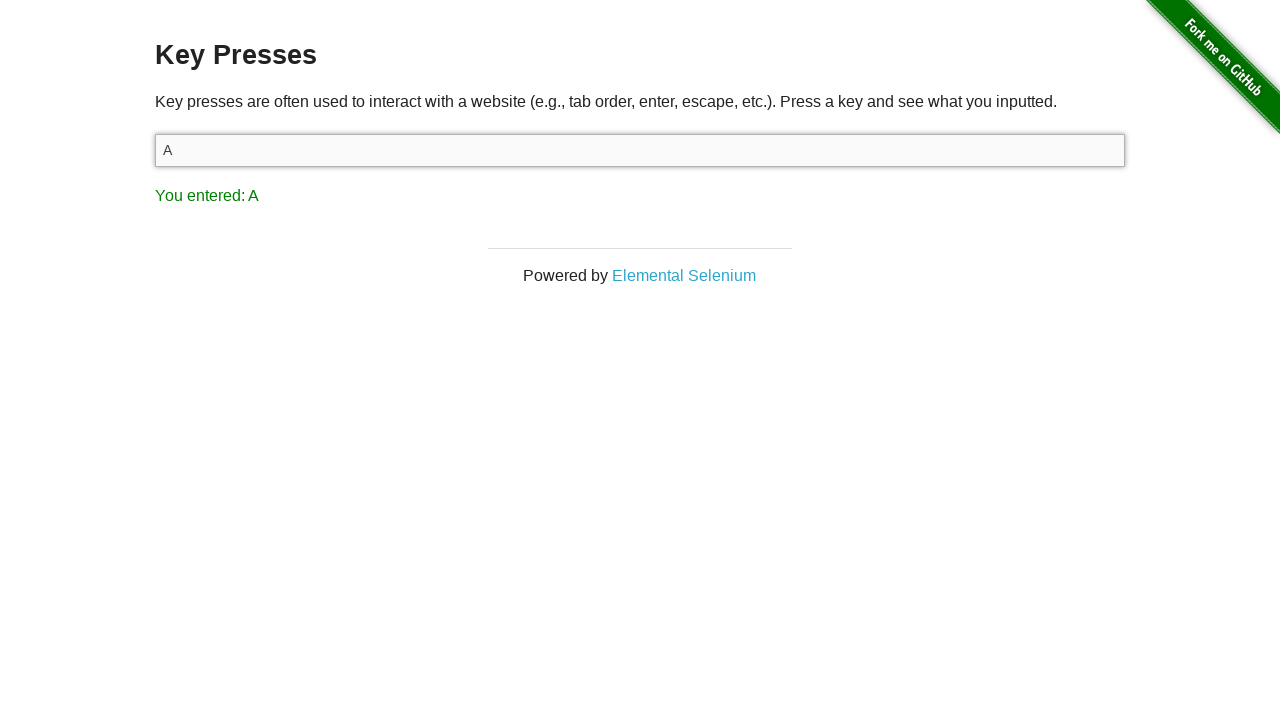

Verified result displays 'A' was pressed
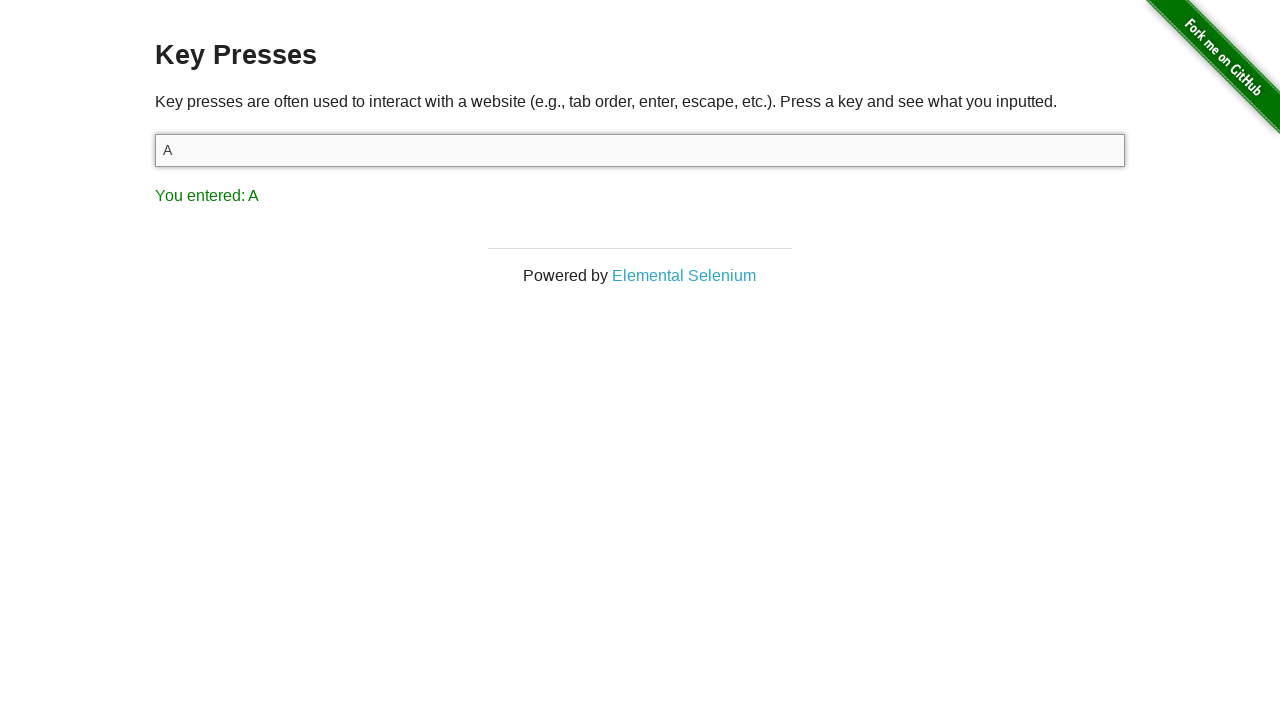

Pressed letter key 'B'
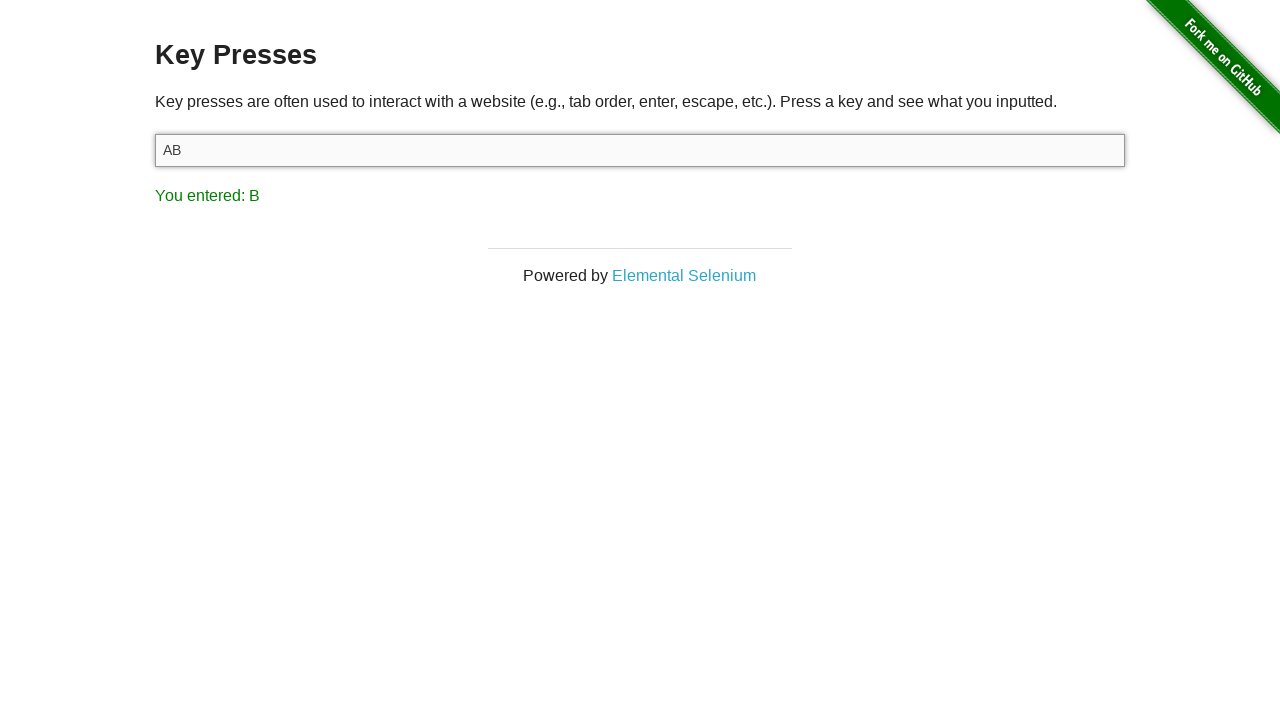

Verified result displays 'B' was pressed
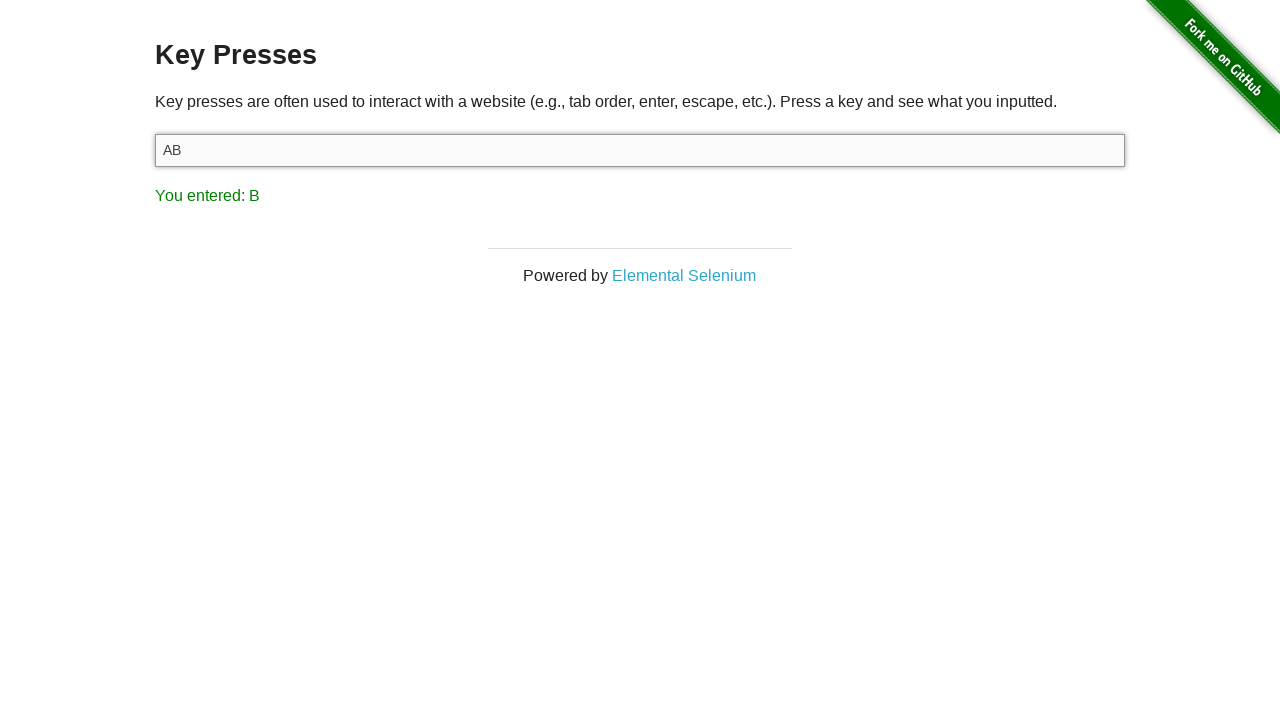

Pressed letter key 'C'
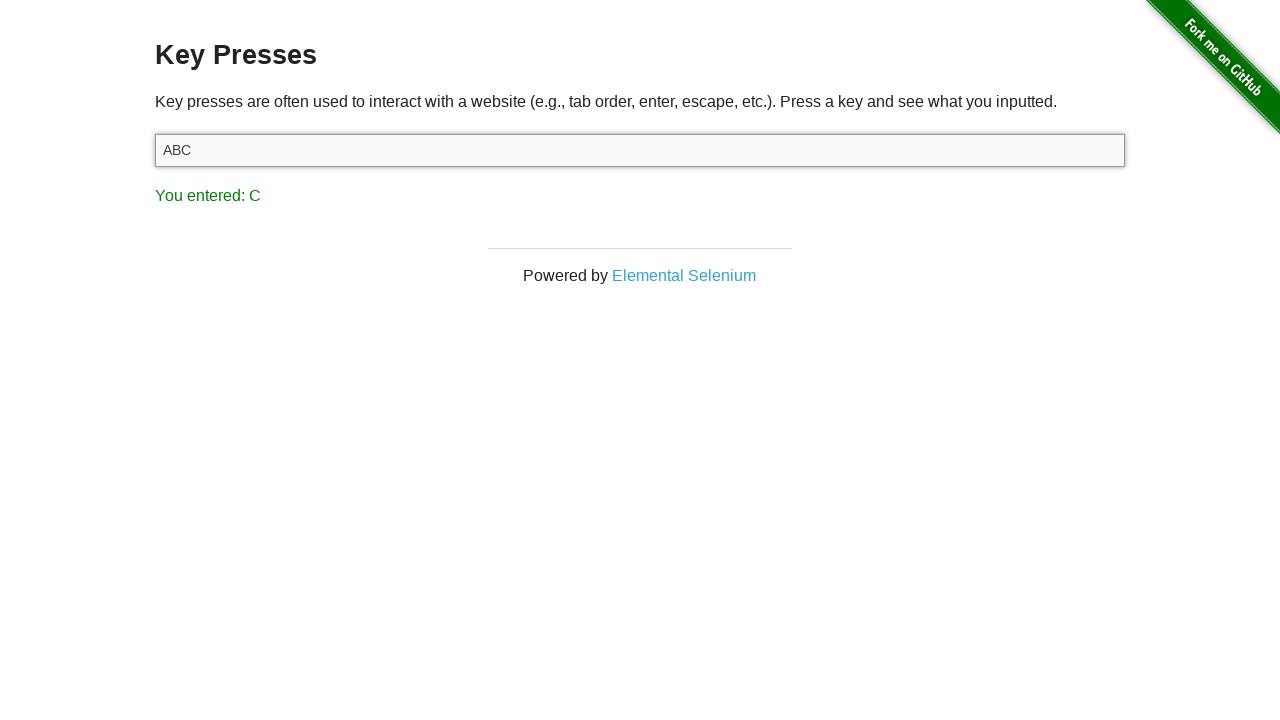

Verified result displays 'C' was pressed
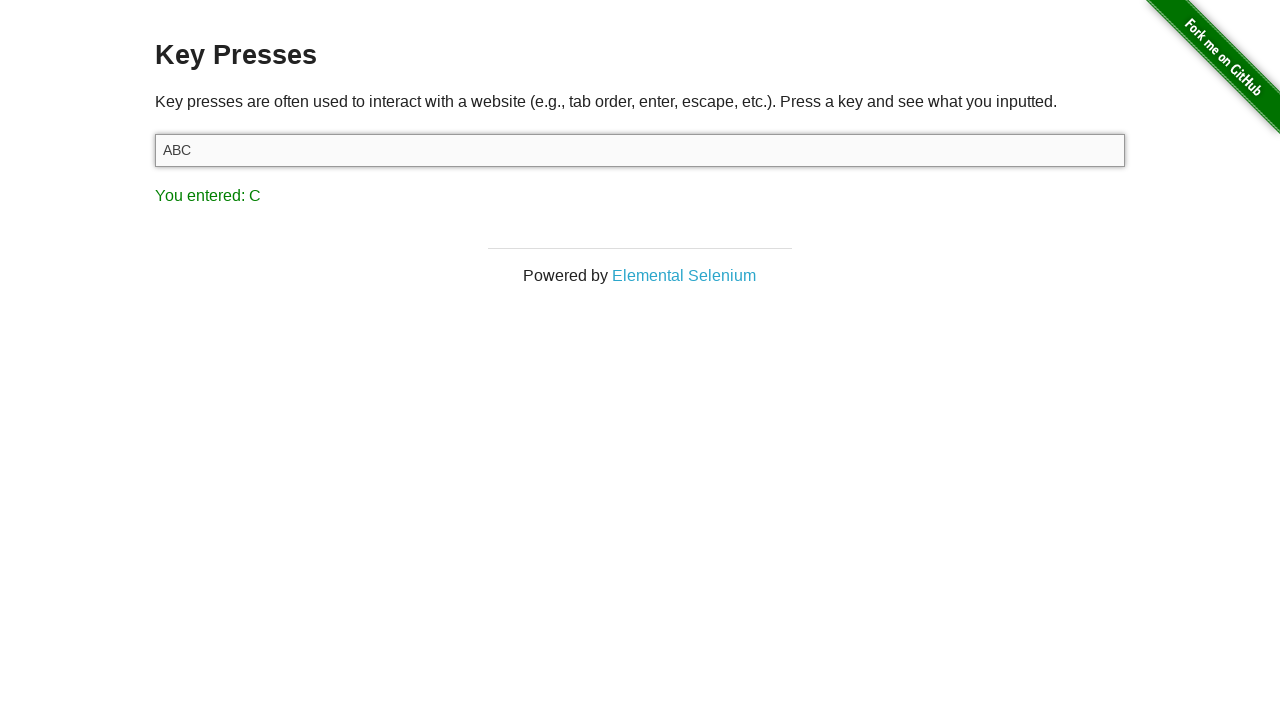

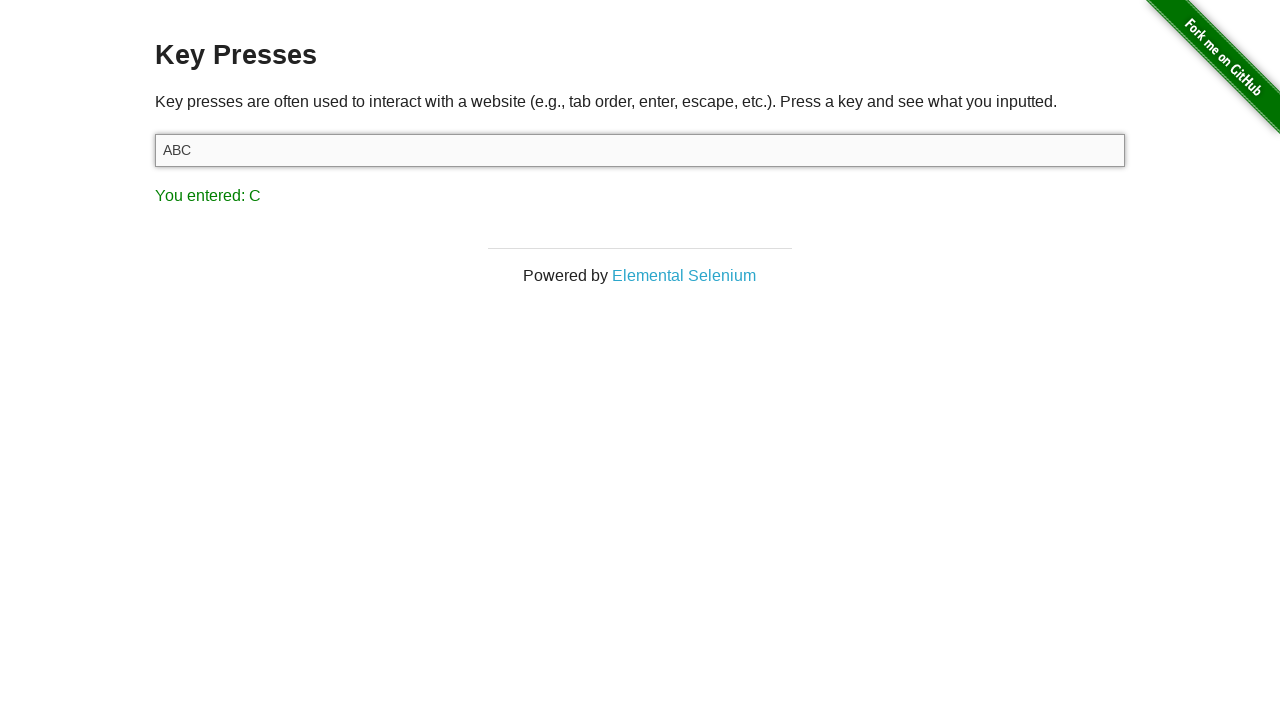